Tests the Selenium downloads page by locating sponsor links (Applitools, BrowserStack), scrolling to elements using JavaScript, verifying element visibility states, and clicking the BrowserStack link.

Starting URL: https://selenium.dev/downloads/

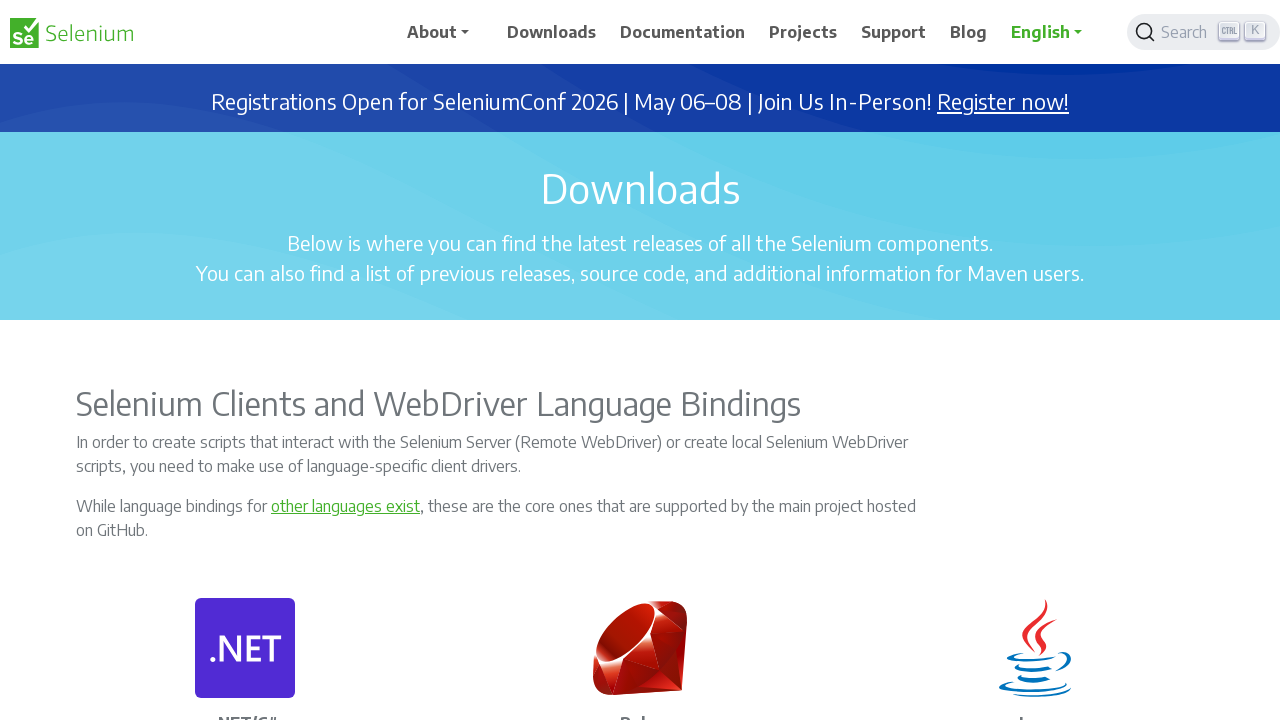

Applitools sponsor link located and attached to DOM
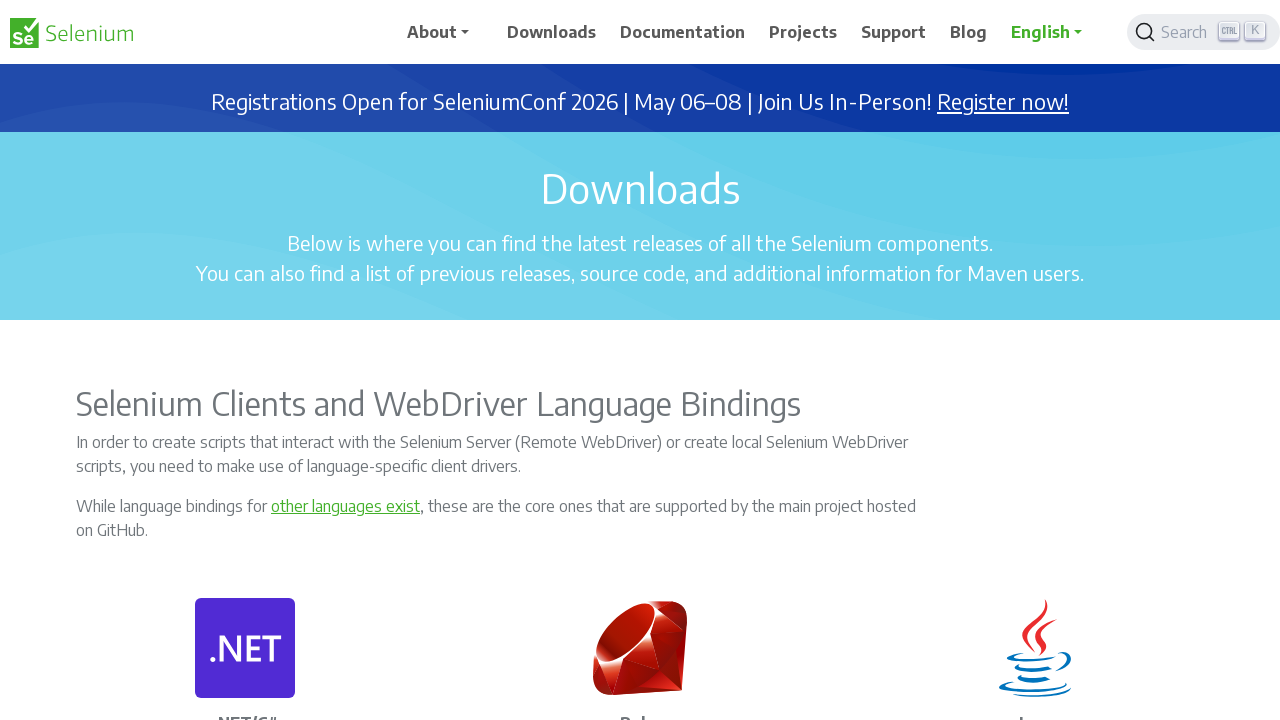

BrowserStack sponsor link located and attached to DOM
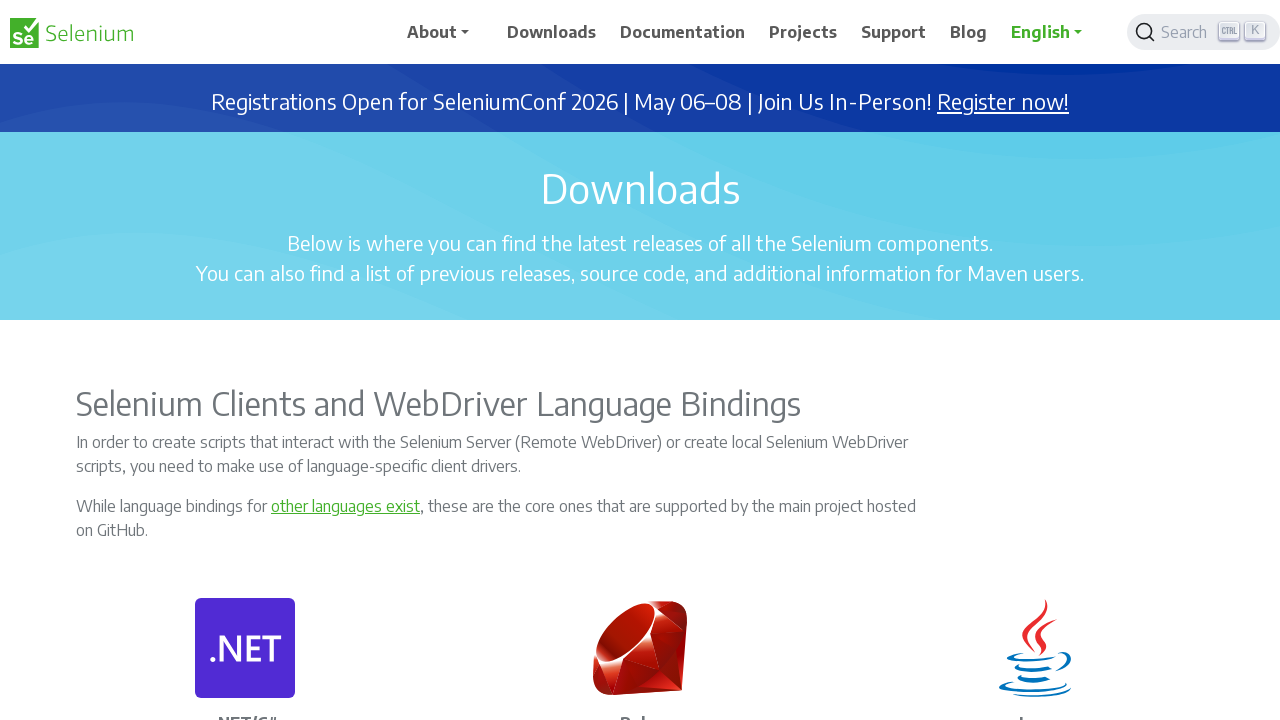

Verified BrowserStack link visibility and enabled state before scrolling
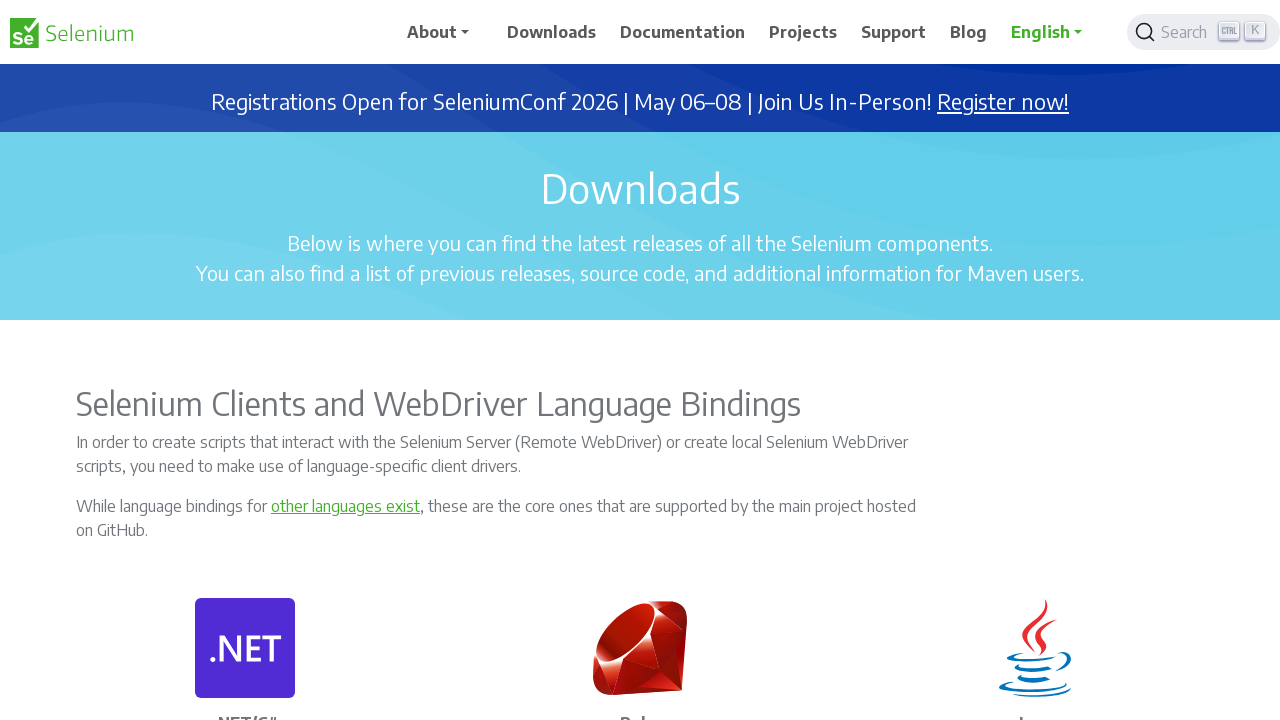

Scrolled Applitools link into view using JavaScript
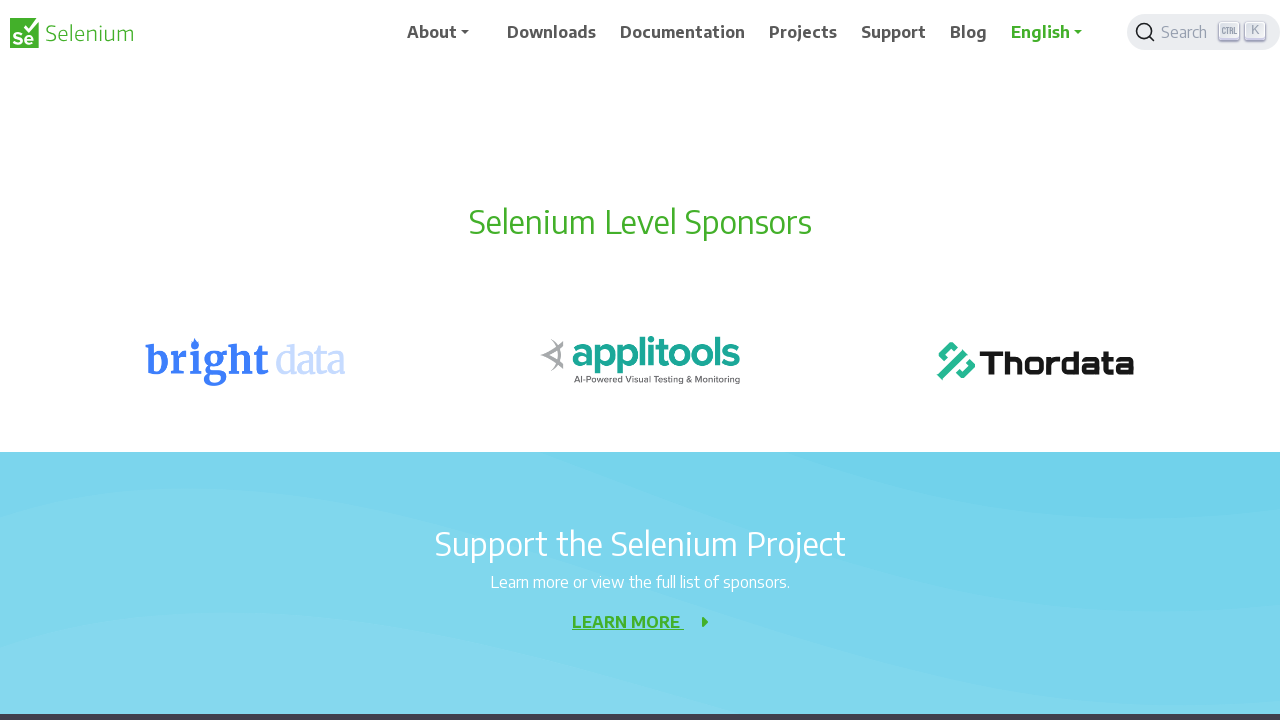

Verified BrowserStack link visibility and enabled state after scrolling
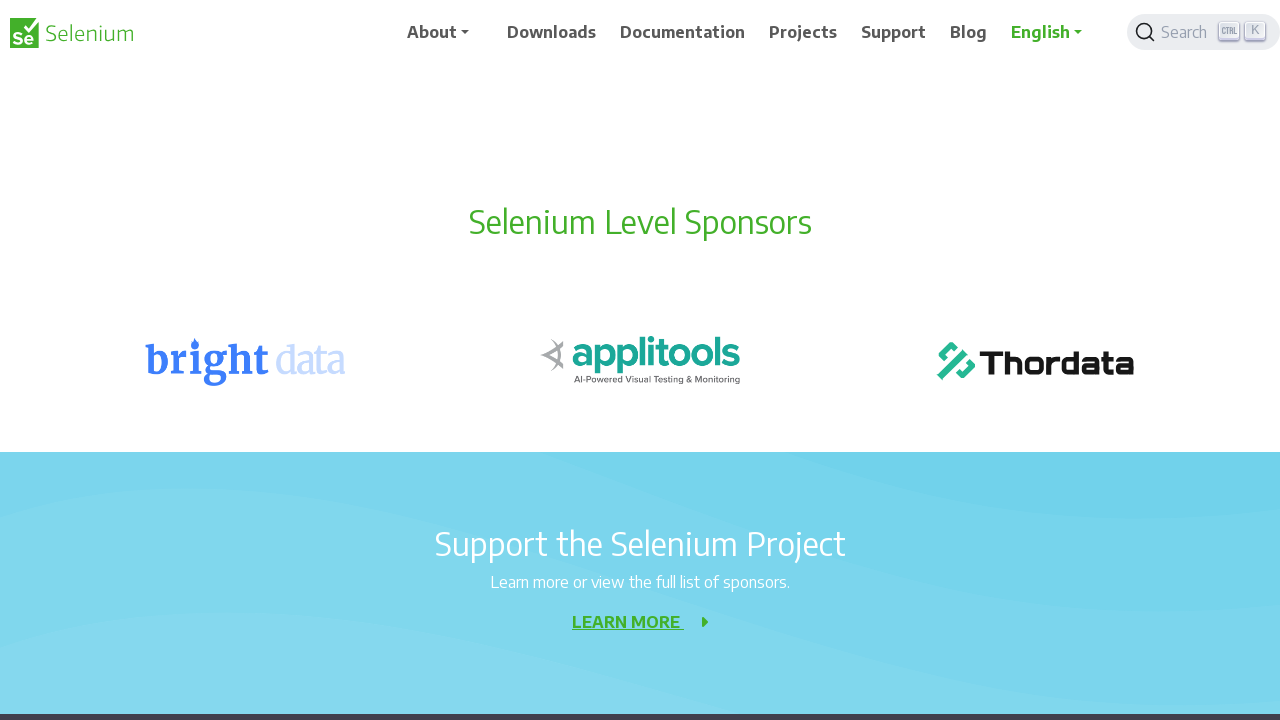

Retrieved BrowserStack link CSS class attribute
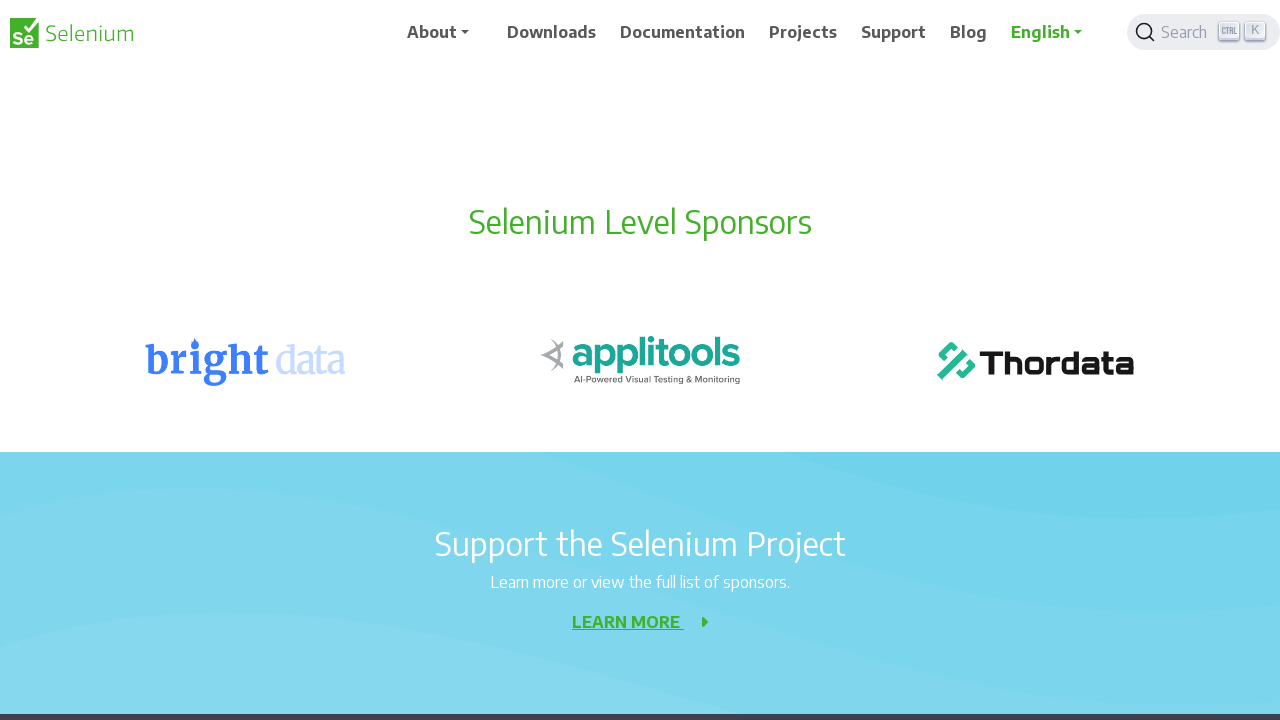

Clicked BrowserStack sponsor link with force option to bypass overlays at (245, 41) on a[href*='www.browserstack.com']
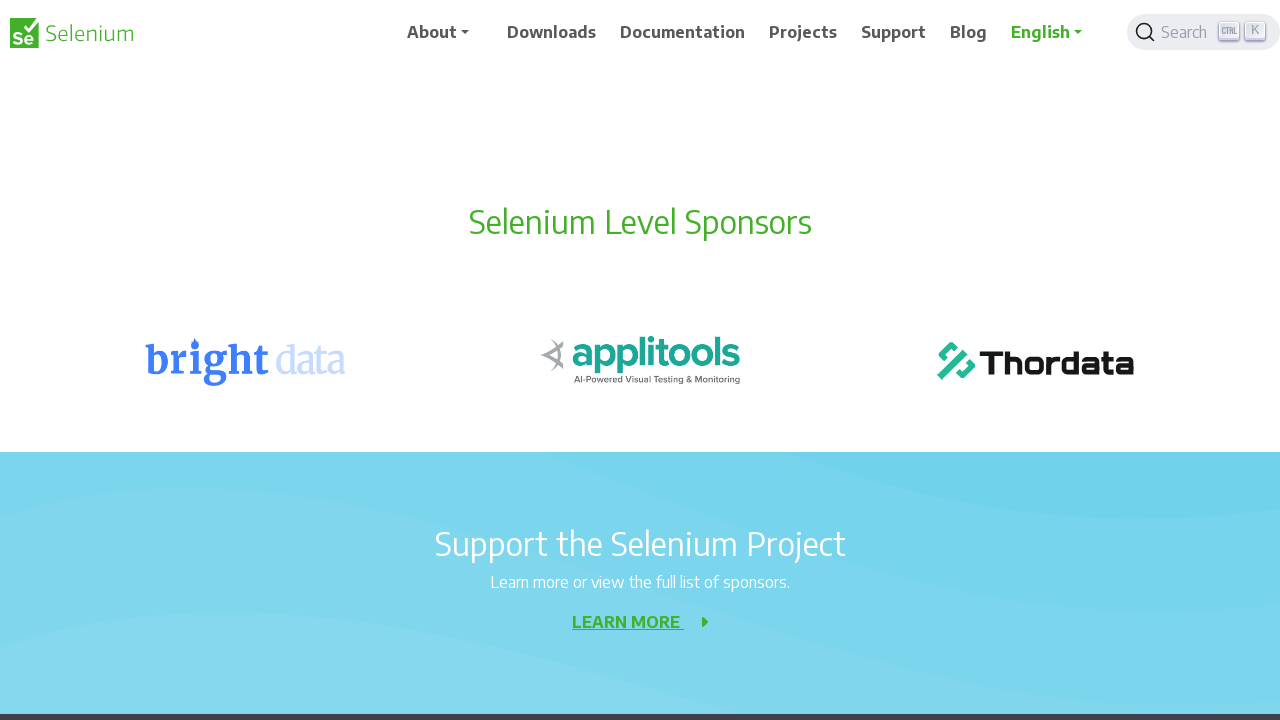

Waited for page navigation to complete (DOM content loaded)
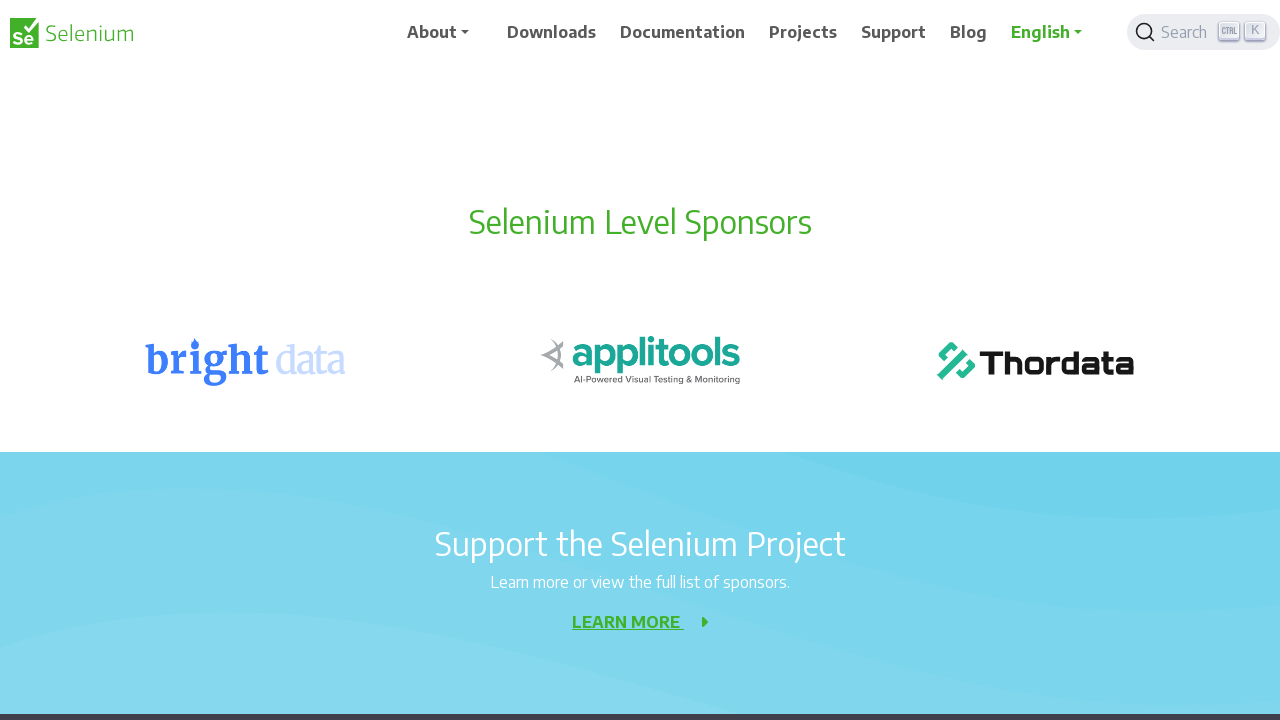

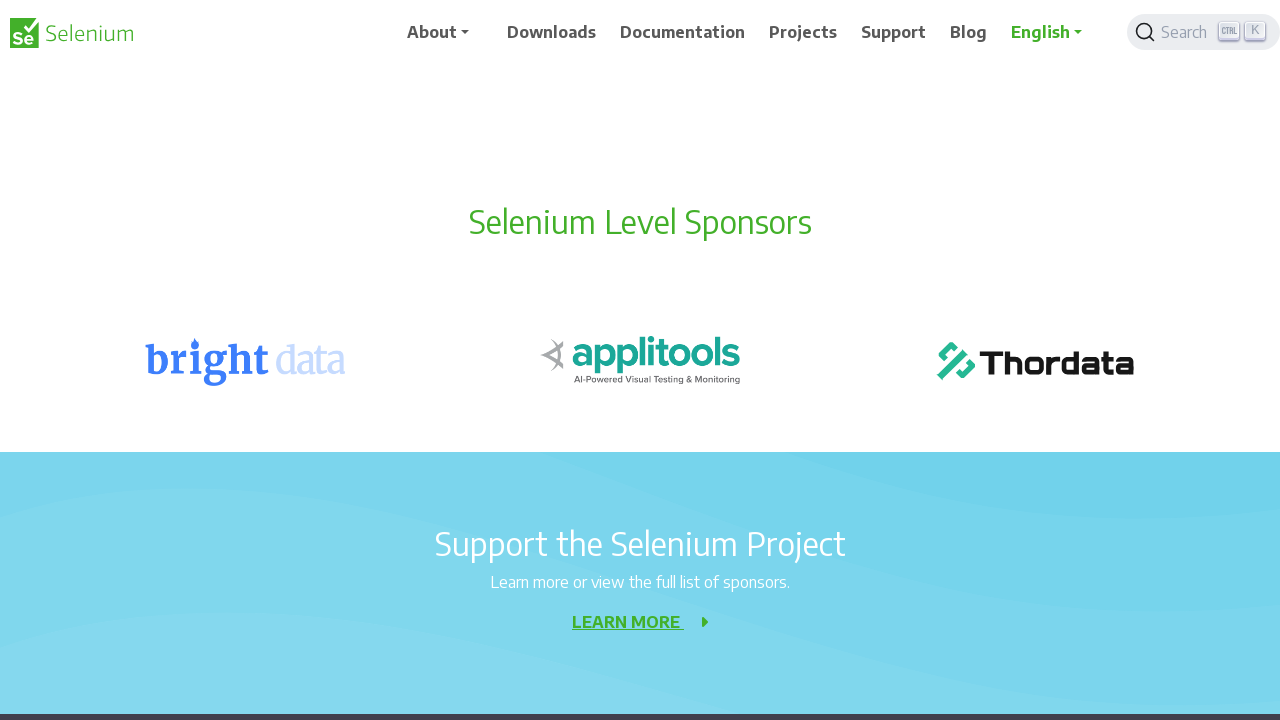